Navigates to the OrangeHRM login page and verifies the submit button element is visible

Starting URL: https://opensource-demo.orangehrmlive.com/web/index.php/auth/login

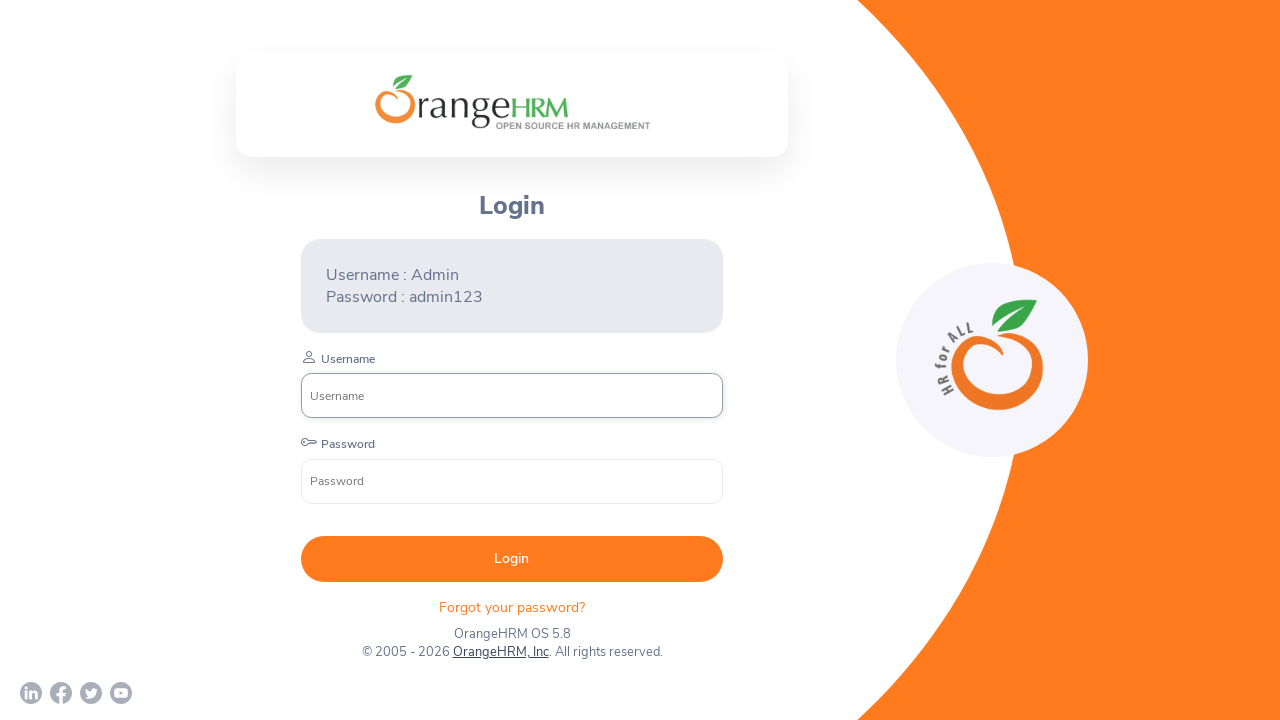

Waited 5 seconds for page to fully load
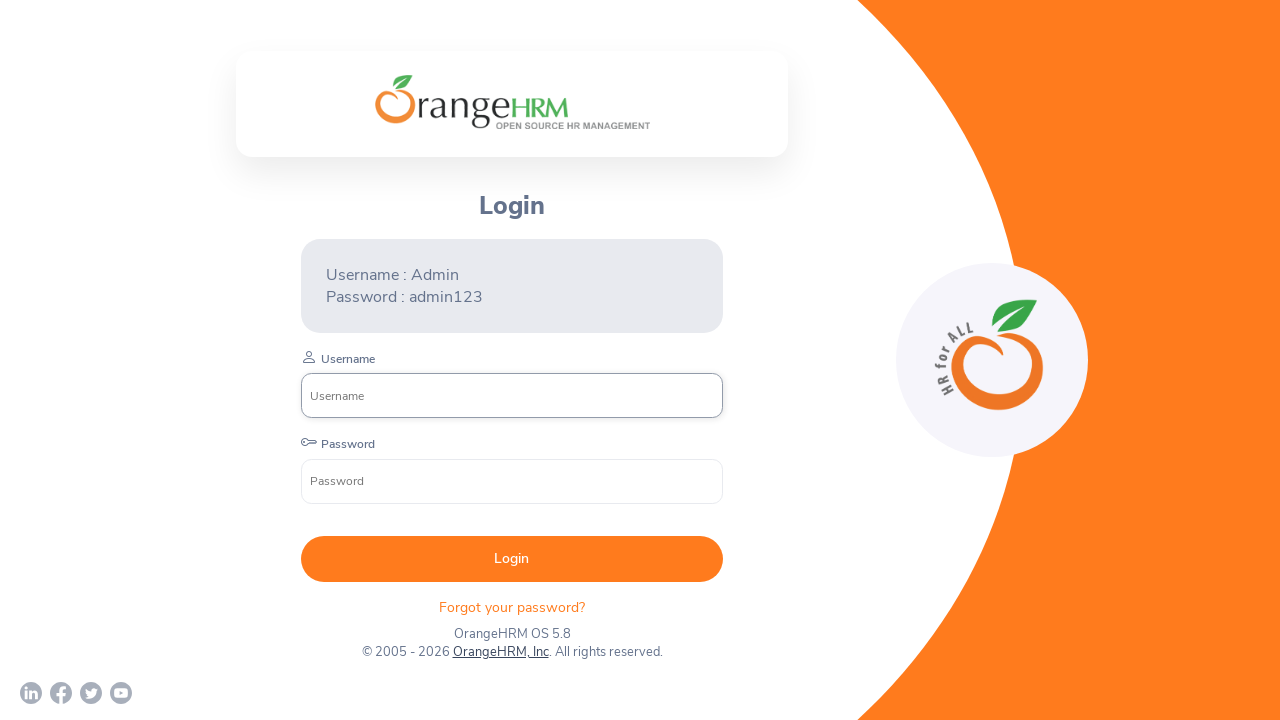

Located login submit button element
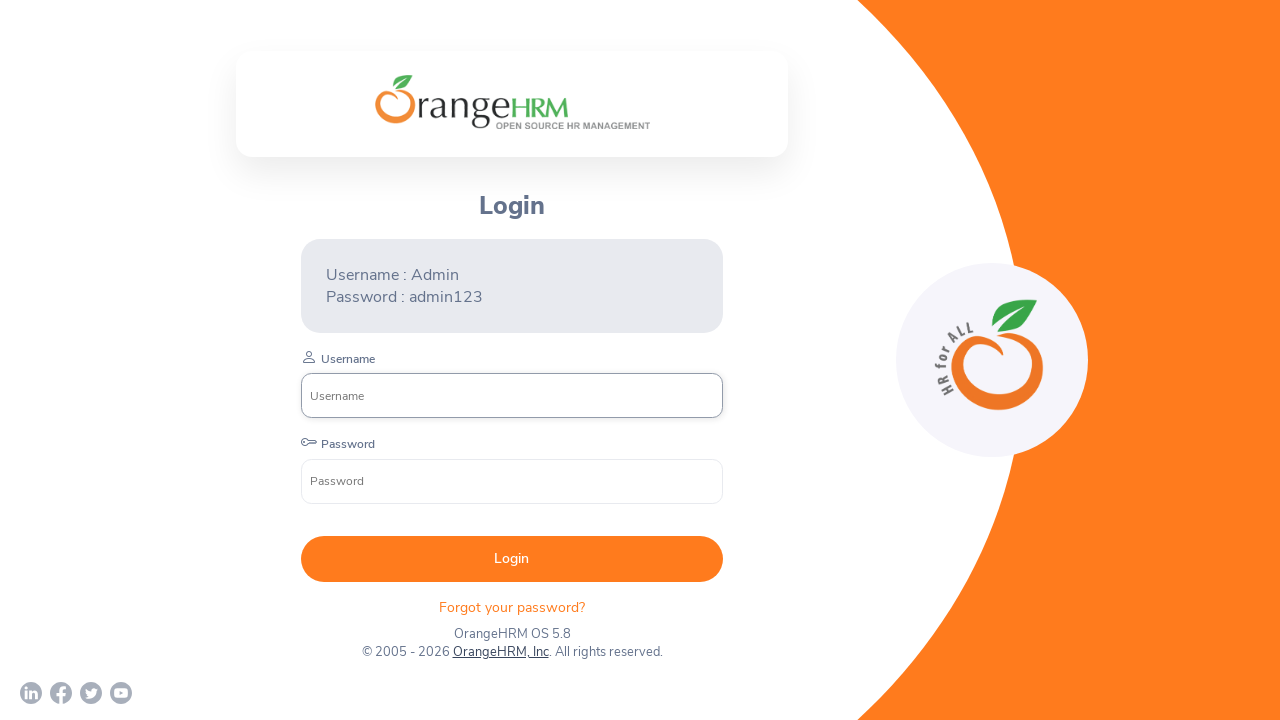

Verified submit button is visible on OrangeHRM login page
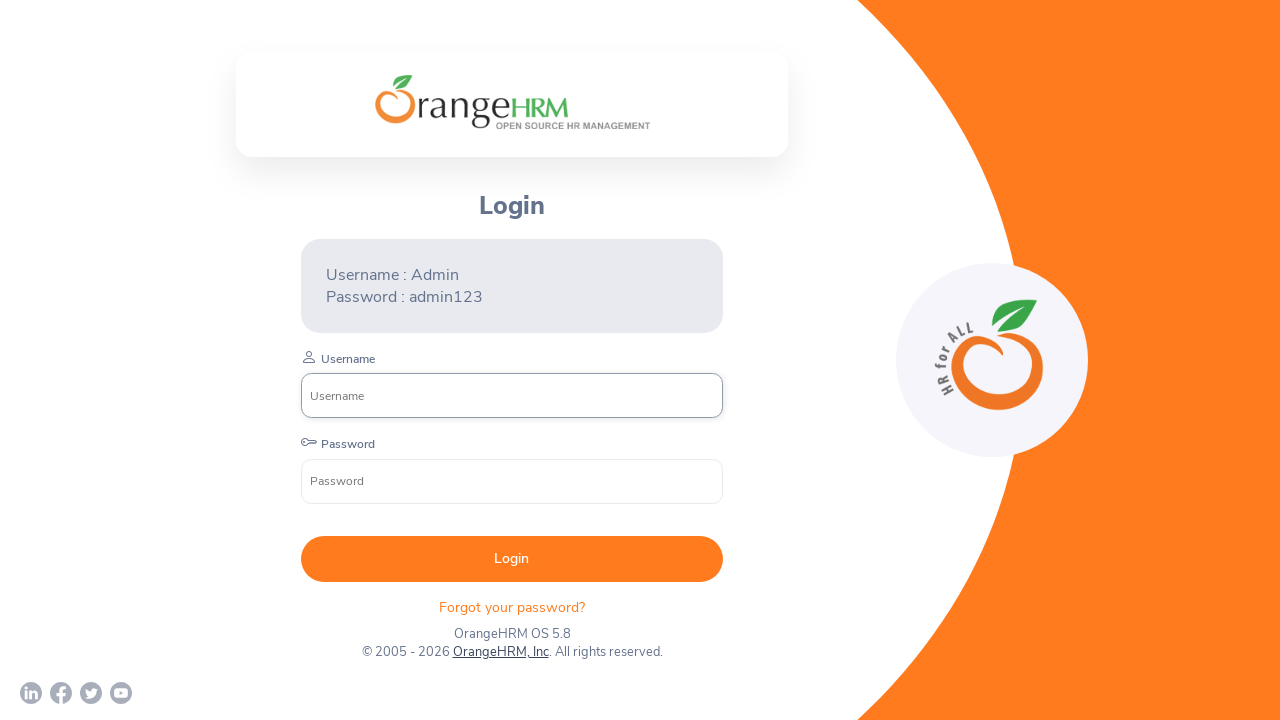

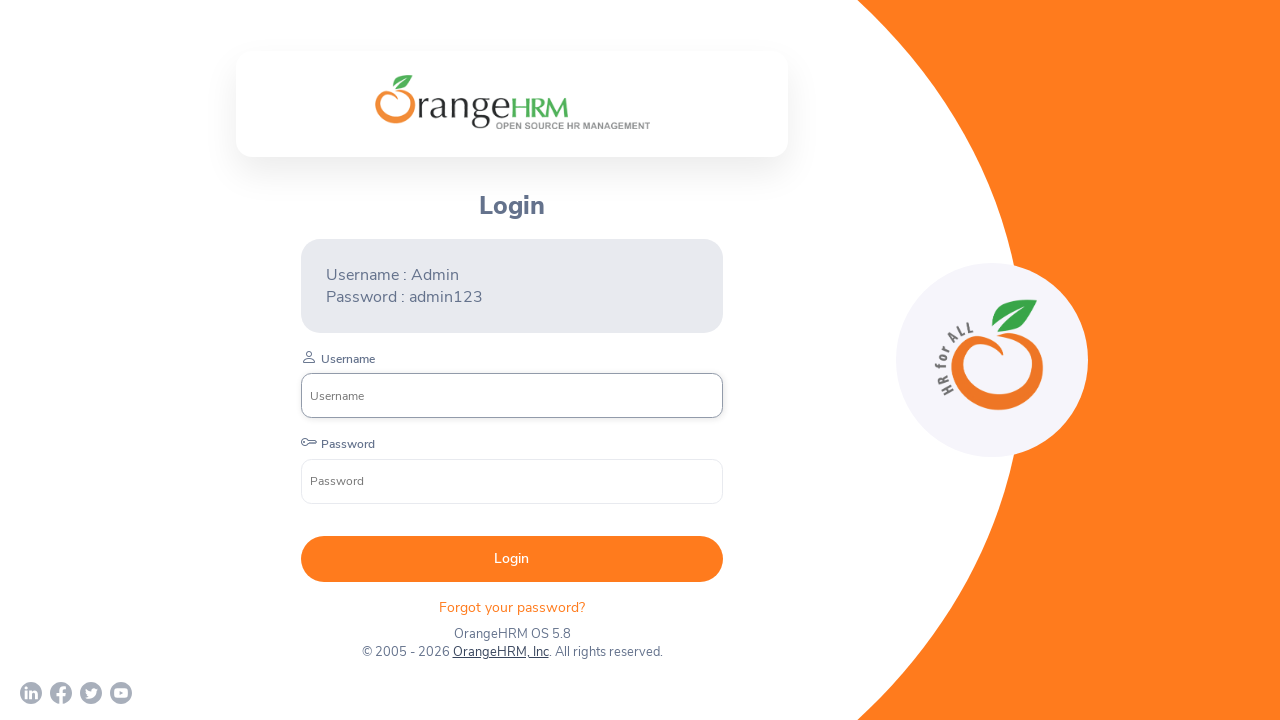